Tests selecting checkboxes by index and validates the selection state

Starting URL: http://antoniotrindade.com.br/treinoautomacao/elementsweb.html

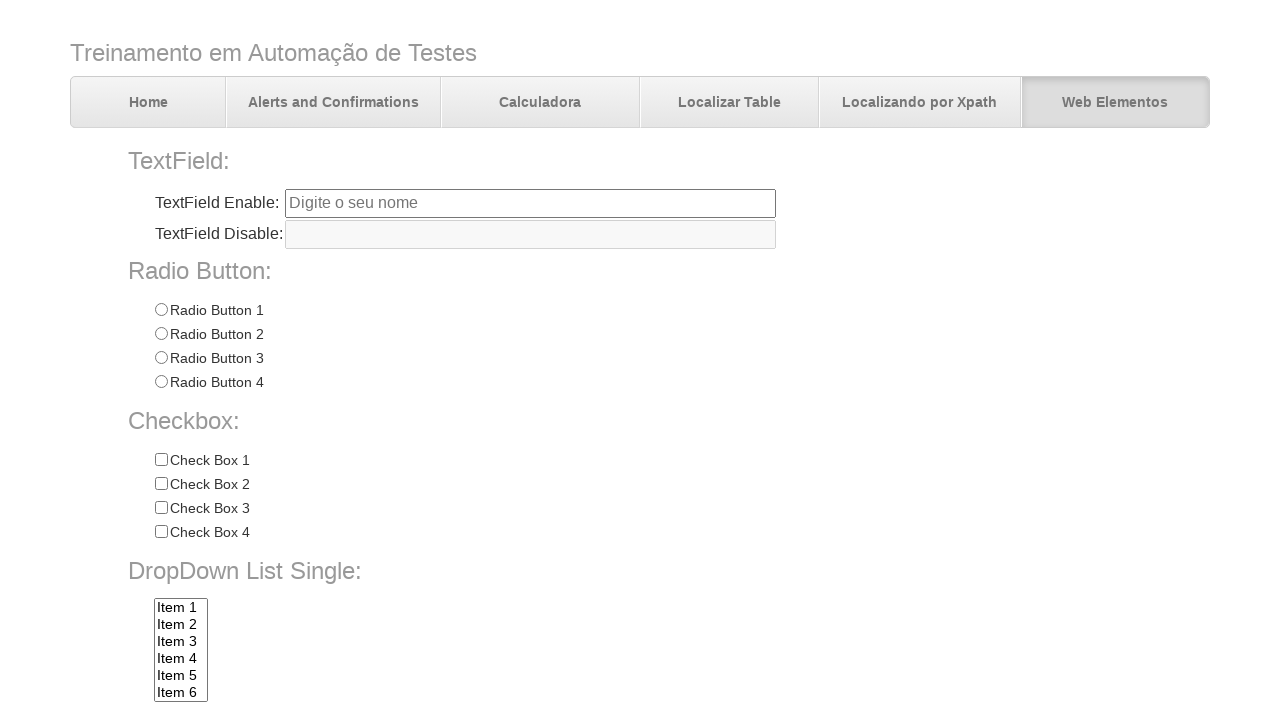

Navigated to checkbox test page
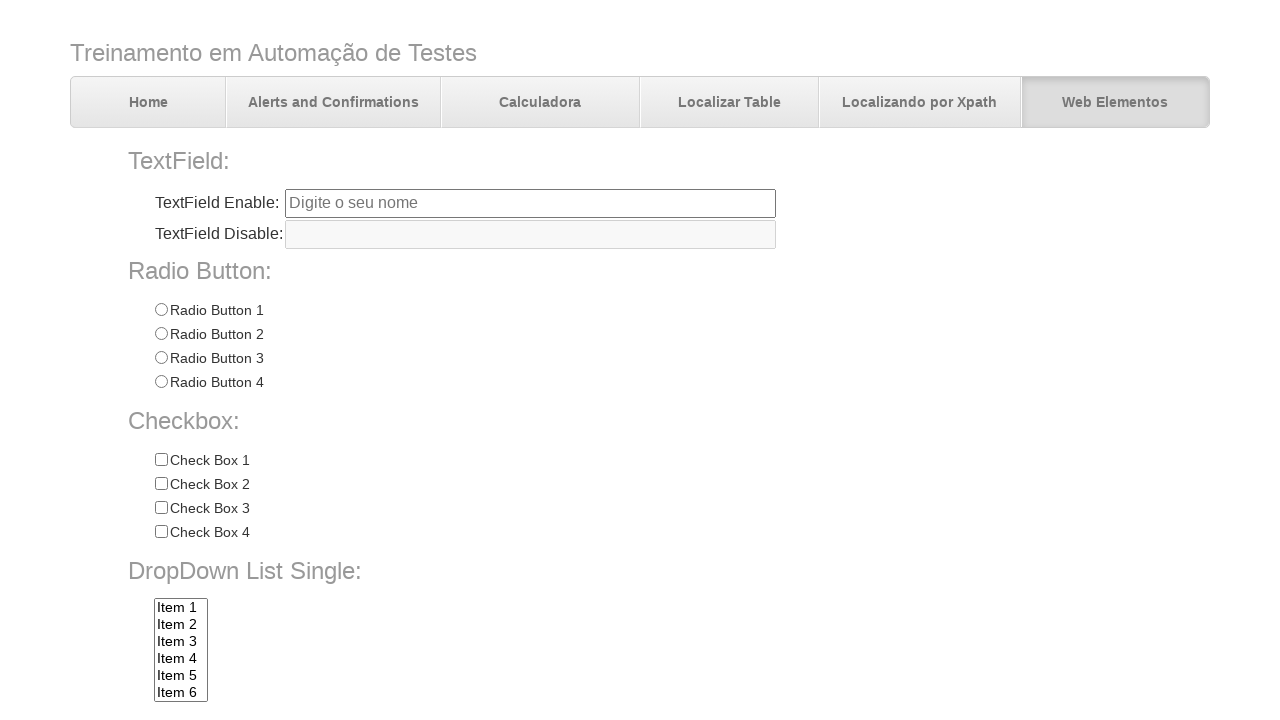

Located all checkboxes with name 'chkbox'
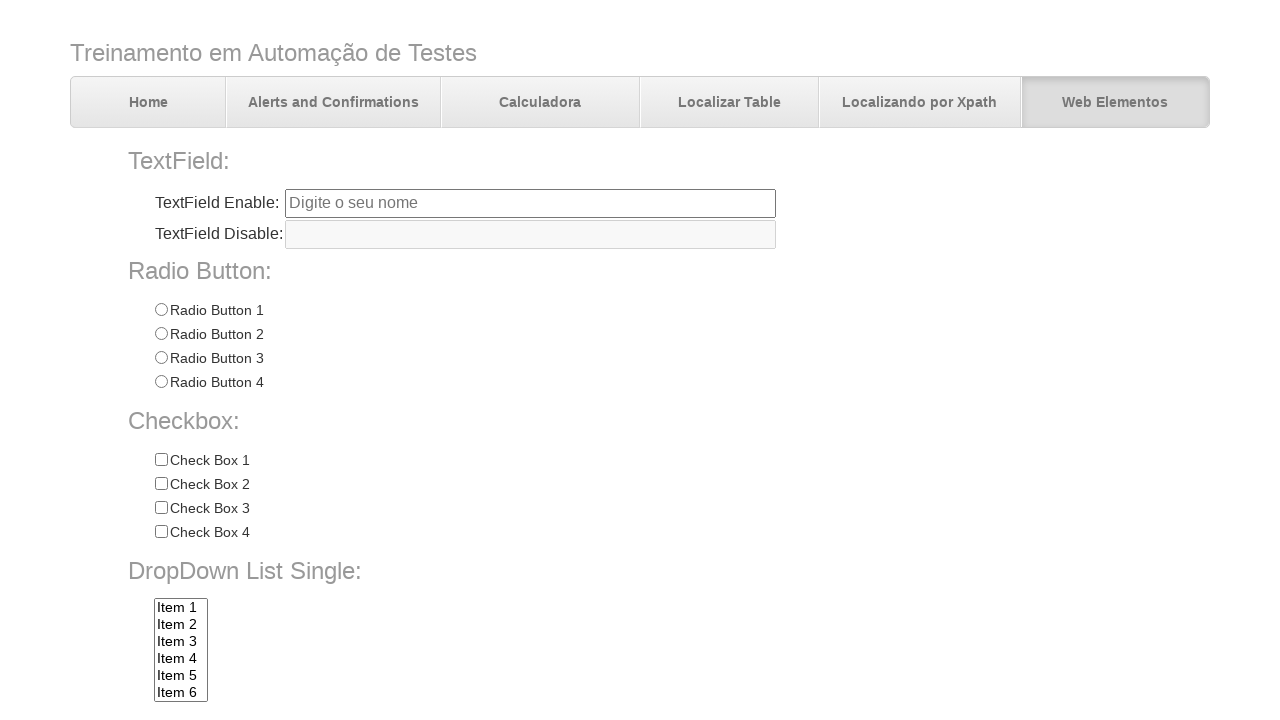

Clicked on the 3rd checkbox (index 2) at (161, 508) on input[name='chkbox'] >> nth=2
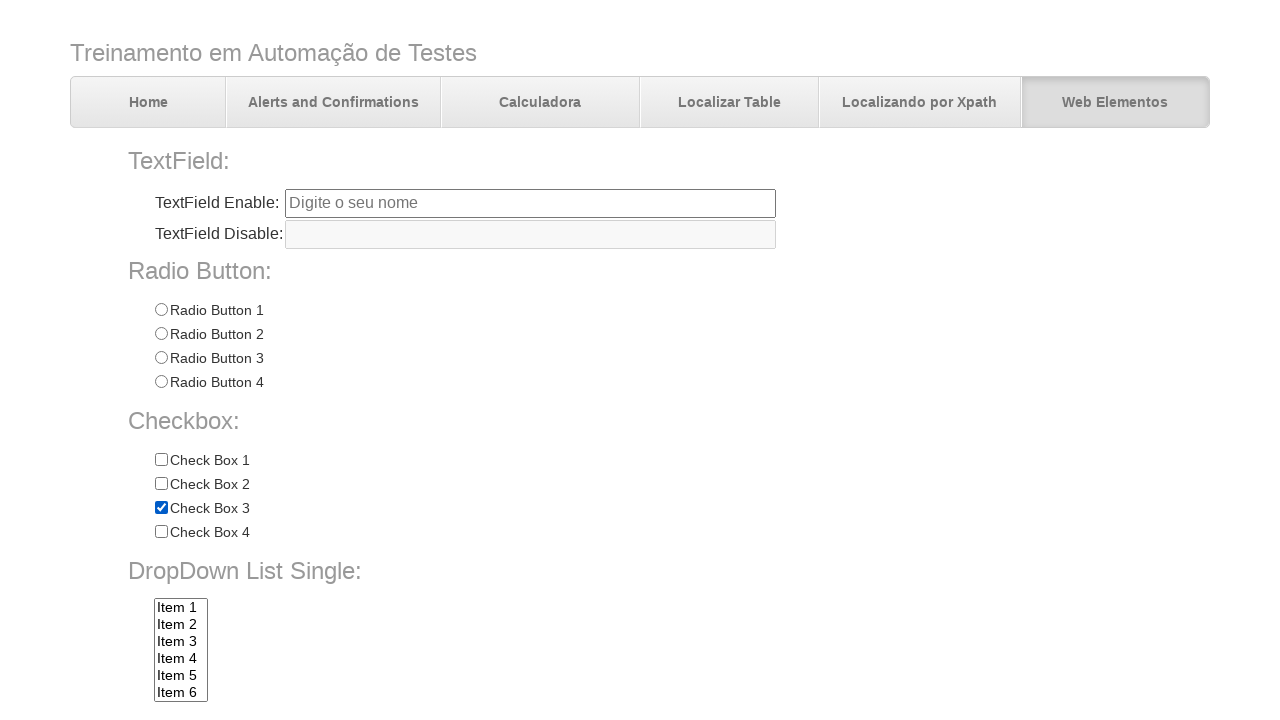

Clicked on the 4th checkbox (index 3) at (161, 532) on input[name='chkbox'] >> nth=3
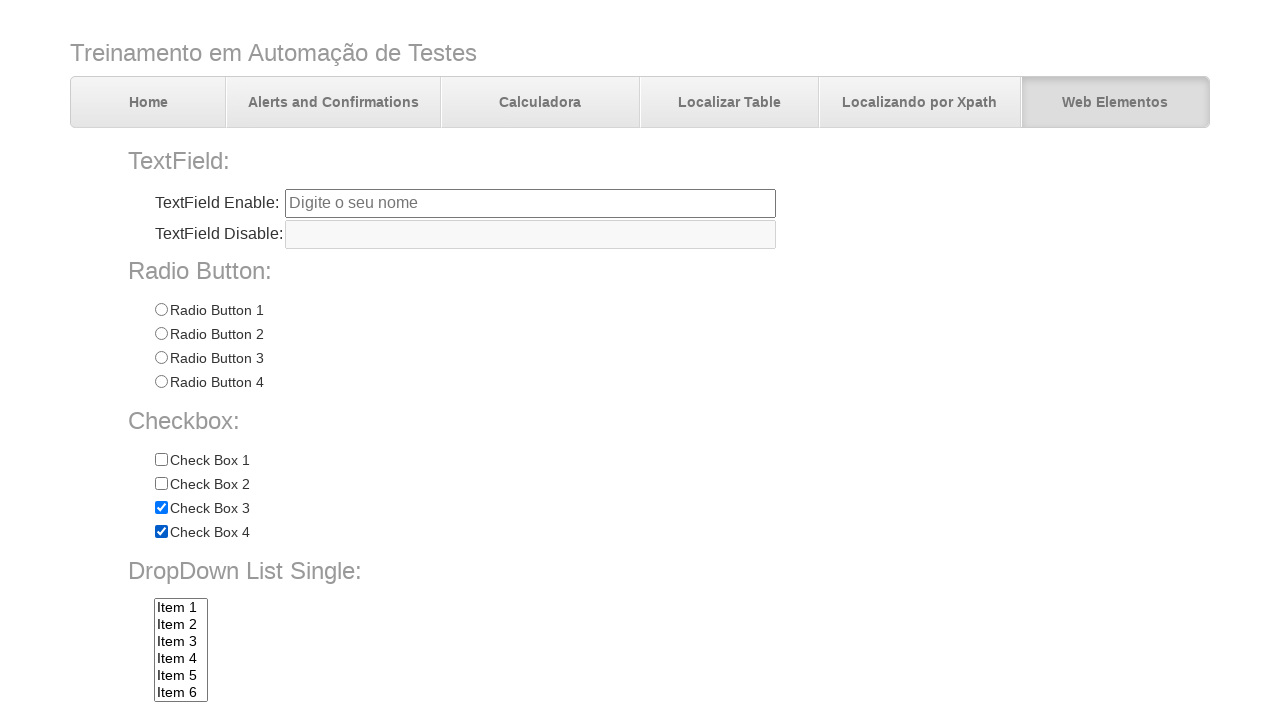

Validated that checkbox 1 is not selected
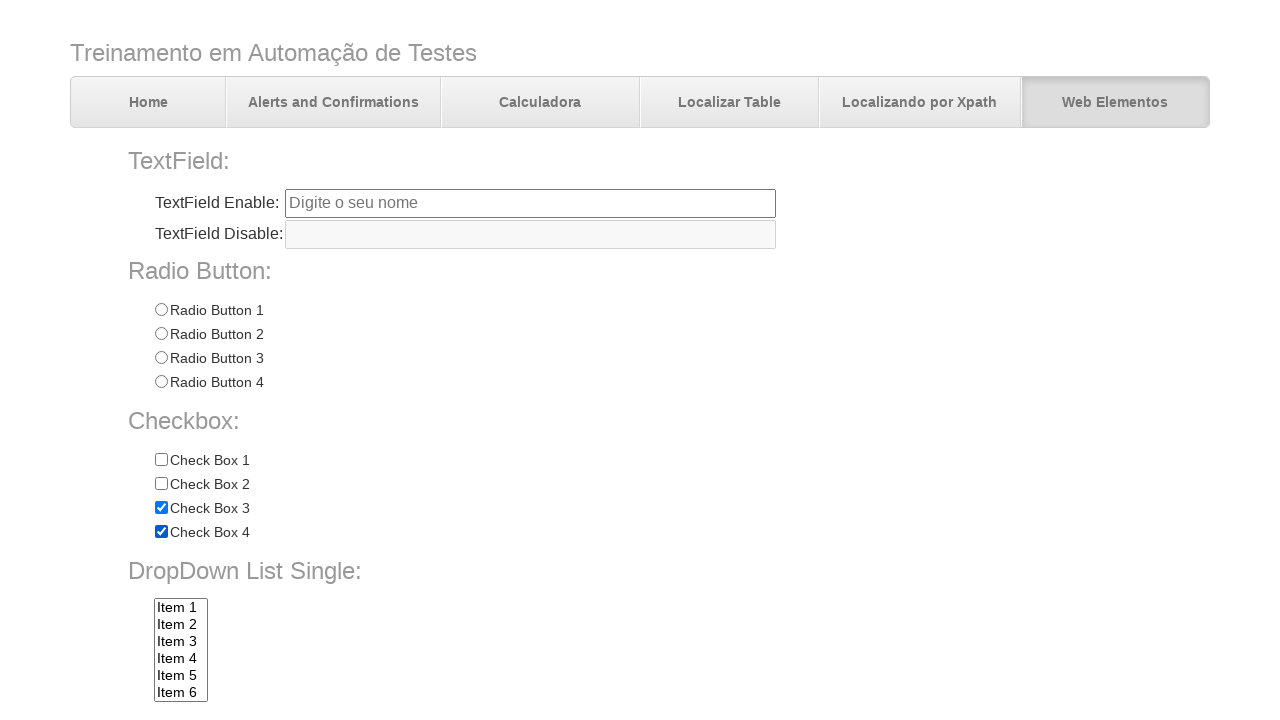

Validated that checkbox 2 is not selected
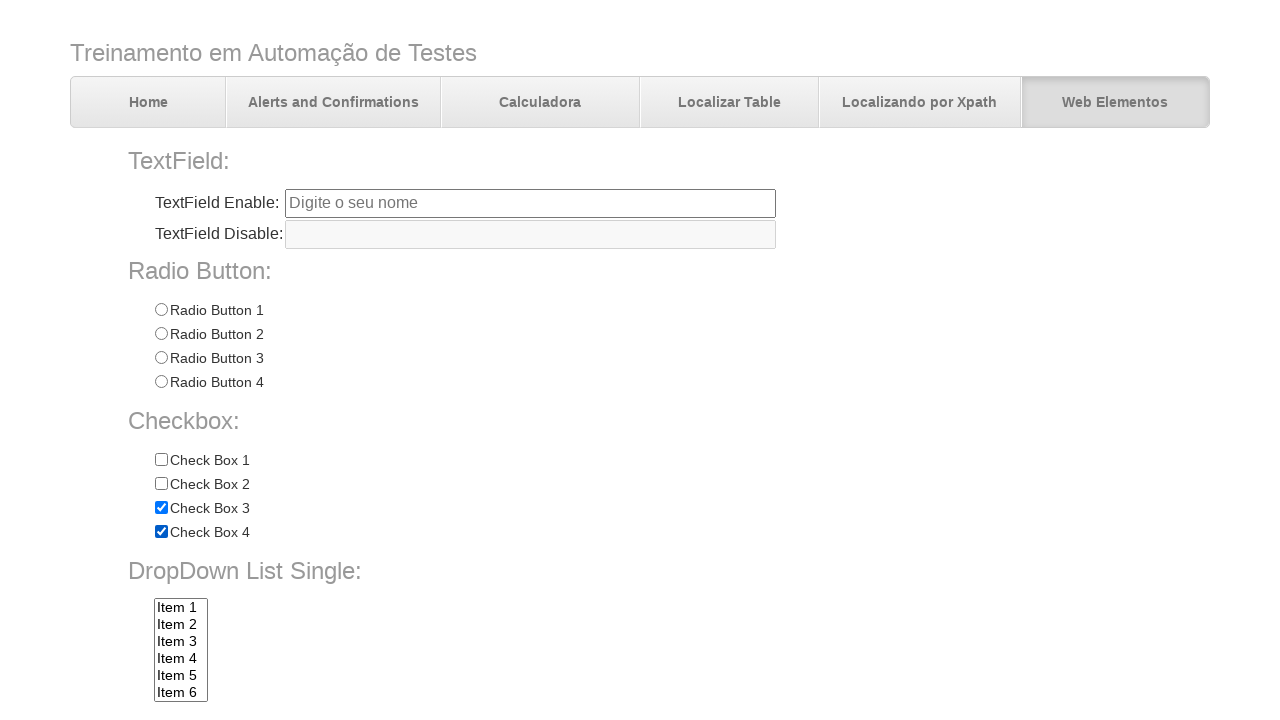

Validated that checkbox 3 is selected
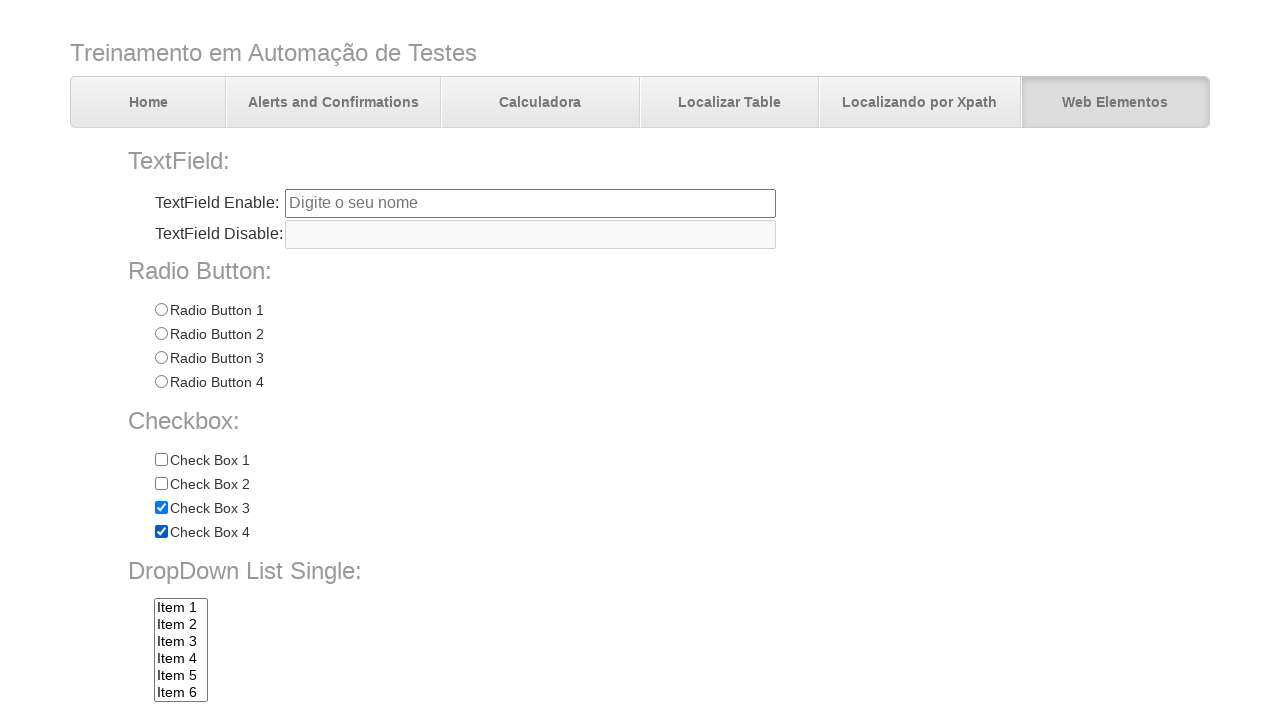

Validated that checkbox 4 is selected
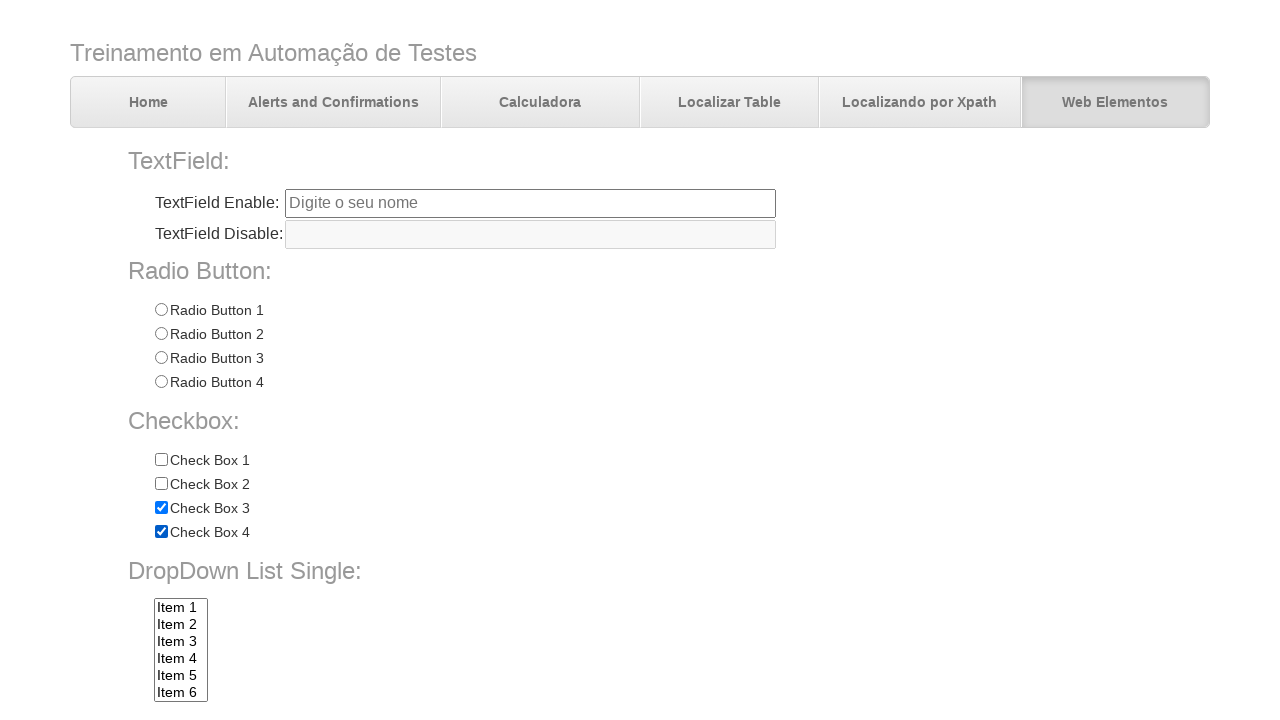

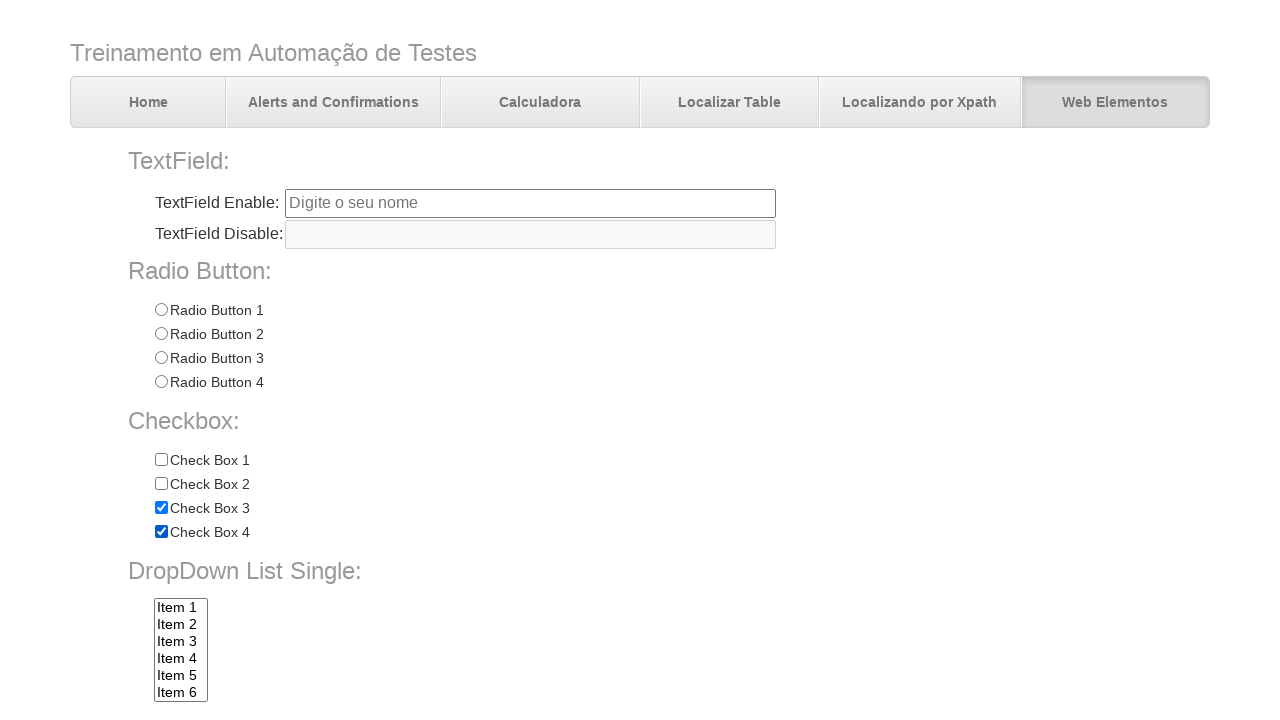